Tests dropdown menu functionality by selecting options using index, value, and visible text methods, then verifies the dropdown has the expected number of options.

Starting URL: https://the-internet.herokuapp.com/dropdown

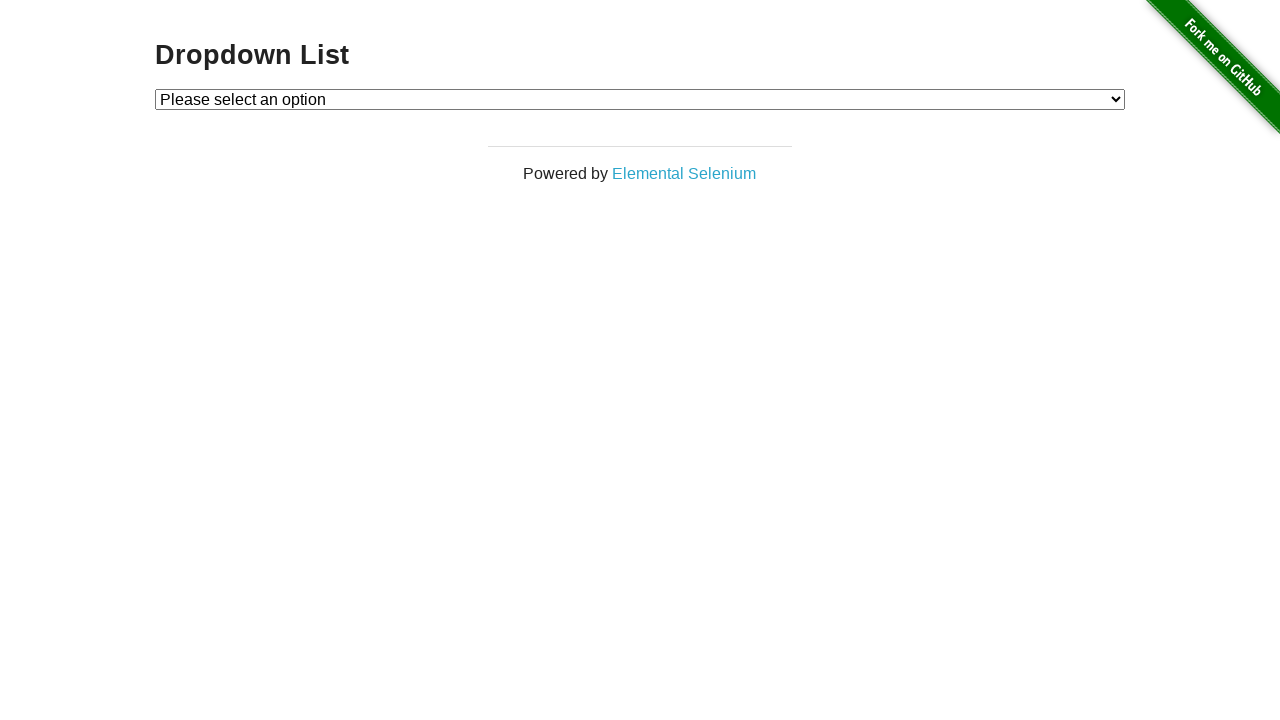

Located dropdown element with id 'dropdown'
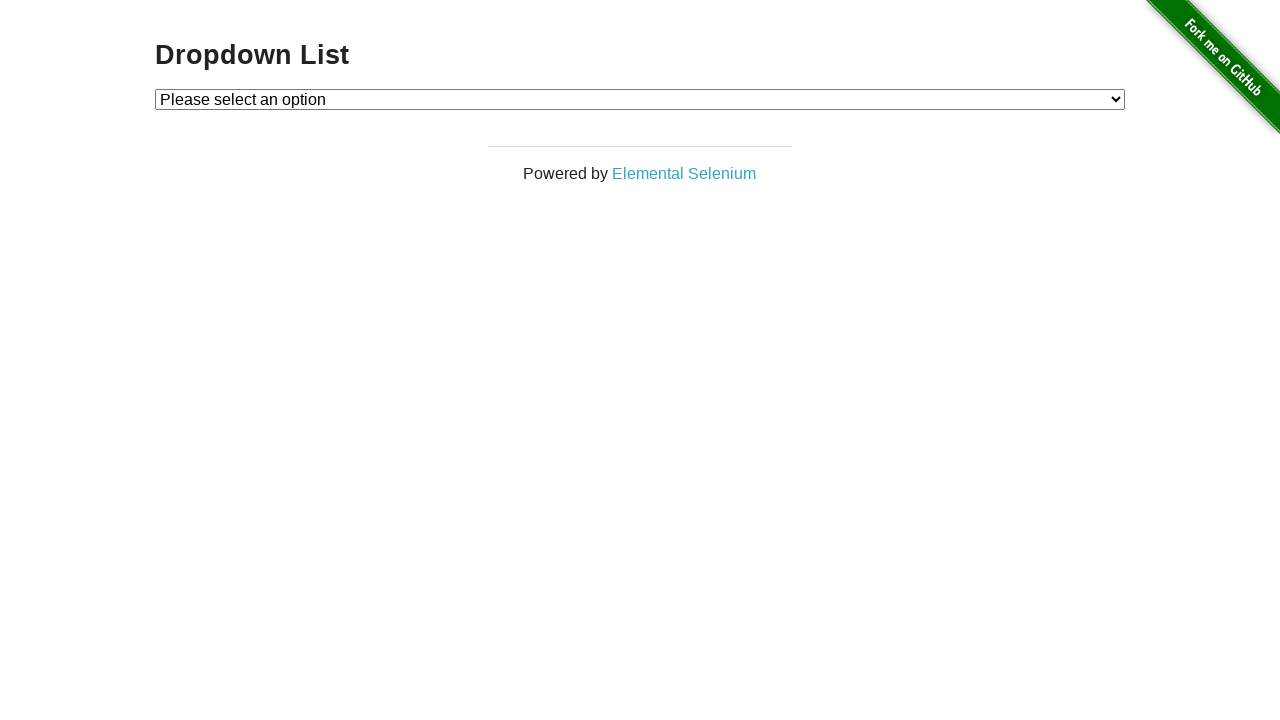

Selected dropdown option by index 1 on select#dropdown
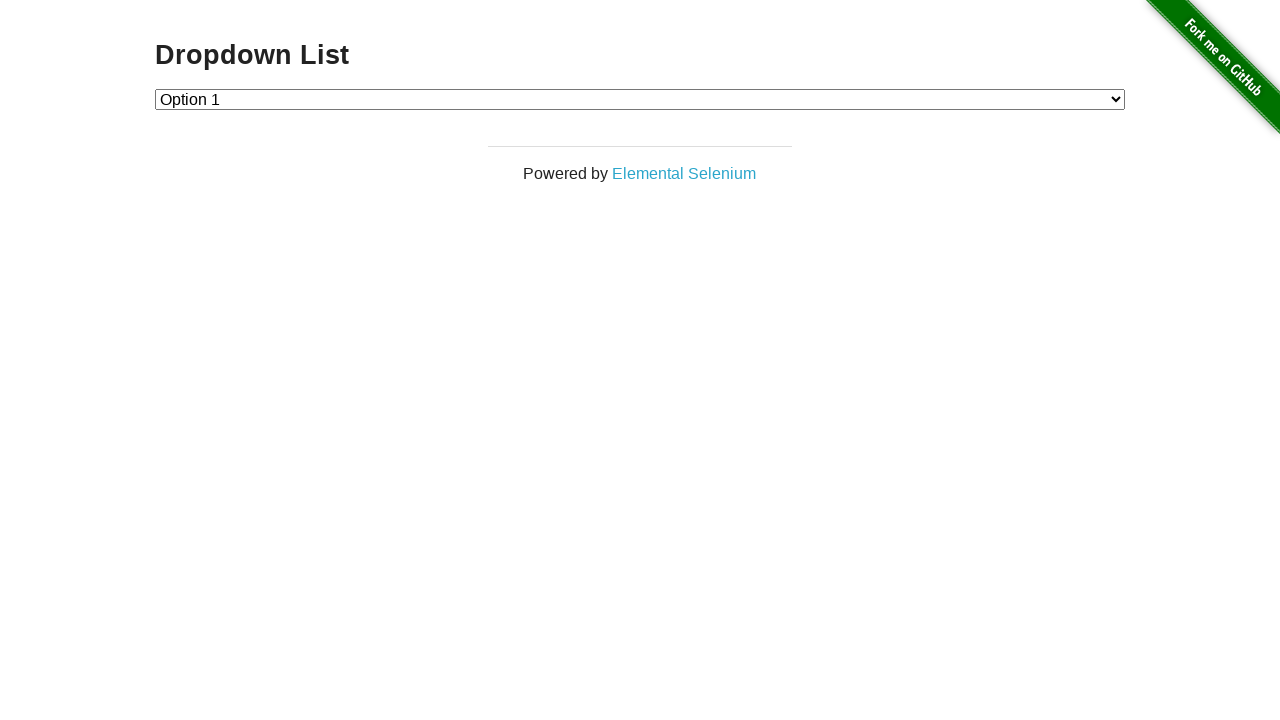

Retrieved selected option text: 'Option 1'
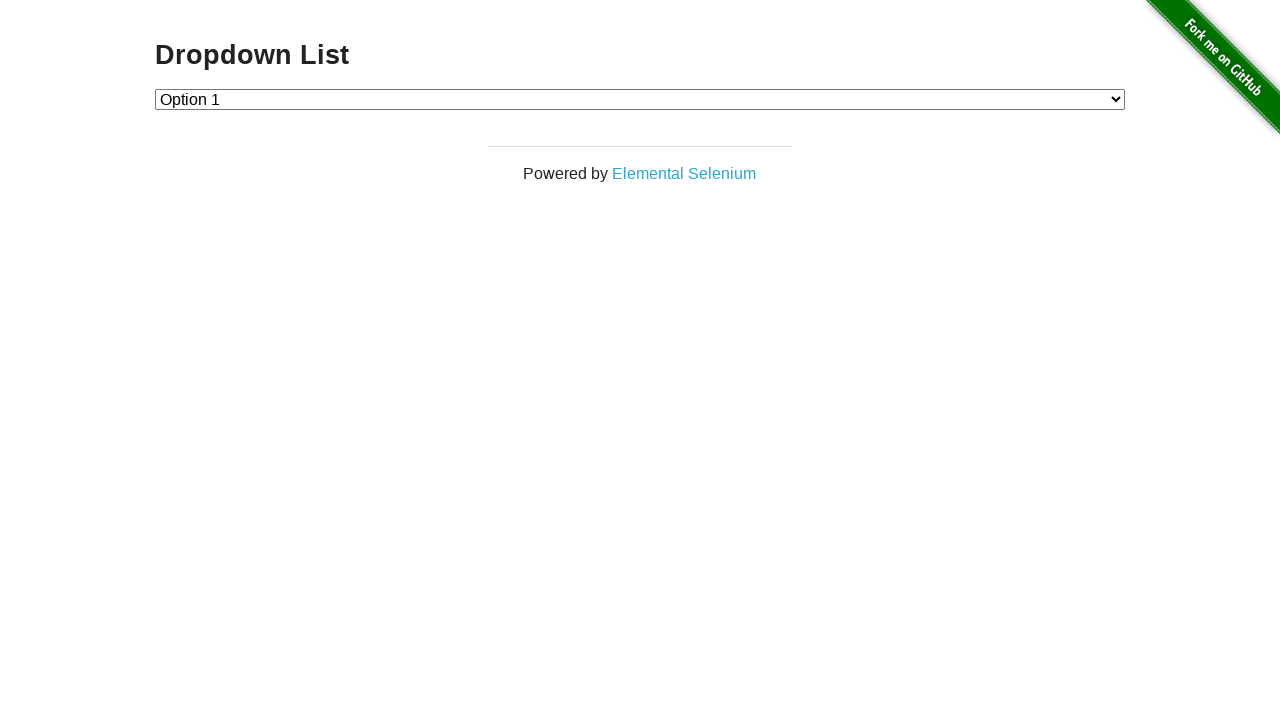

Selected dropdown option by value '2' on select#dropdown
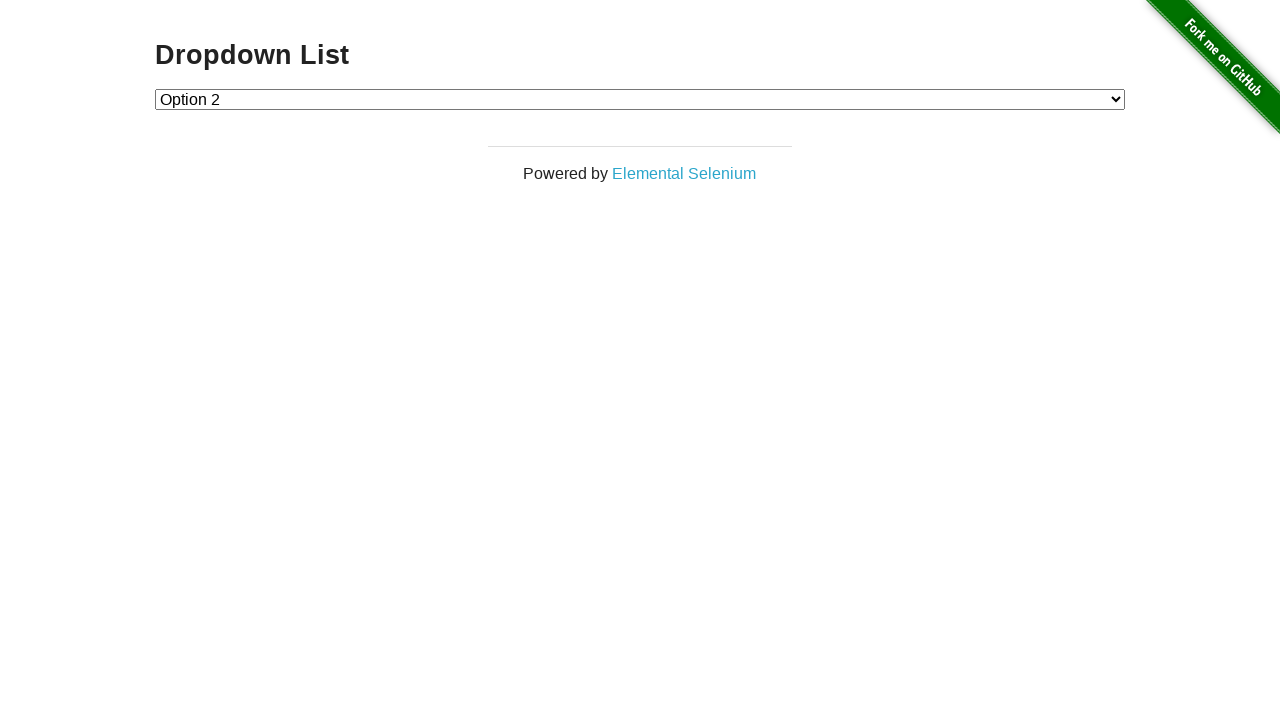

Retrieved selected option text: 'Option 2'
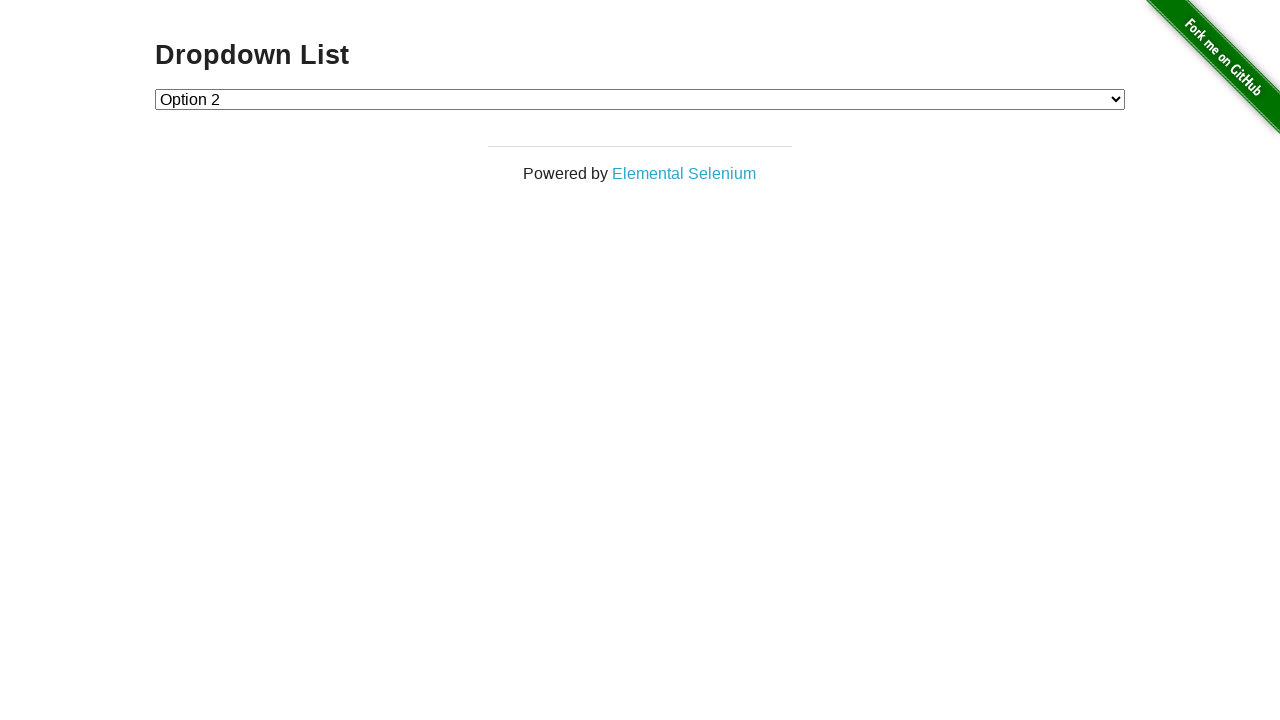

Selected dropdown option by label 'Option 1' on select#dropdown
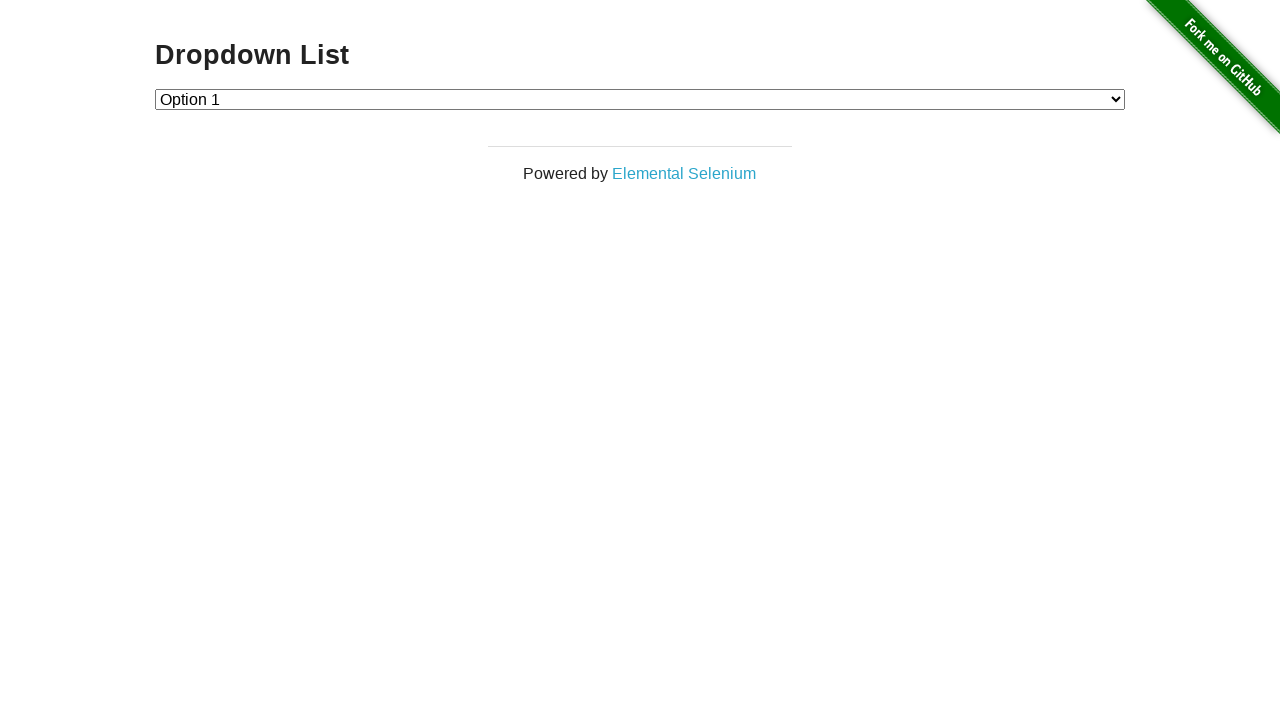

Retrieved selected option text: 'Option 1'
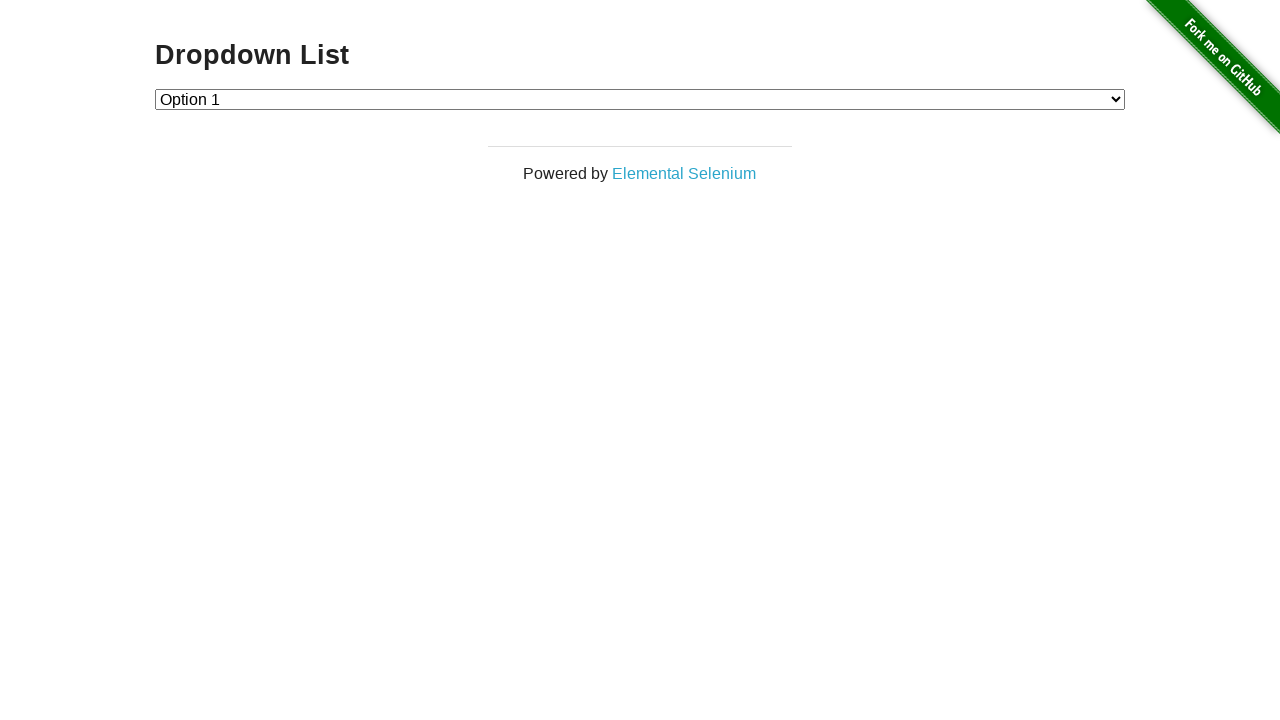

Retrieved all dropdown options
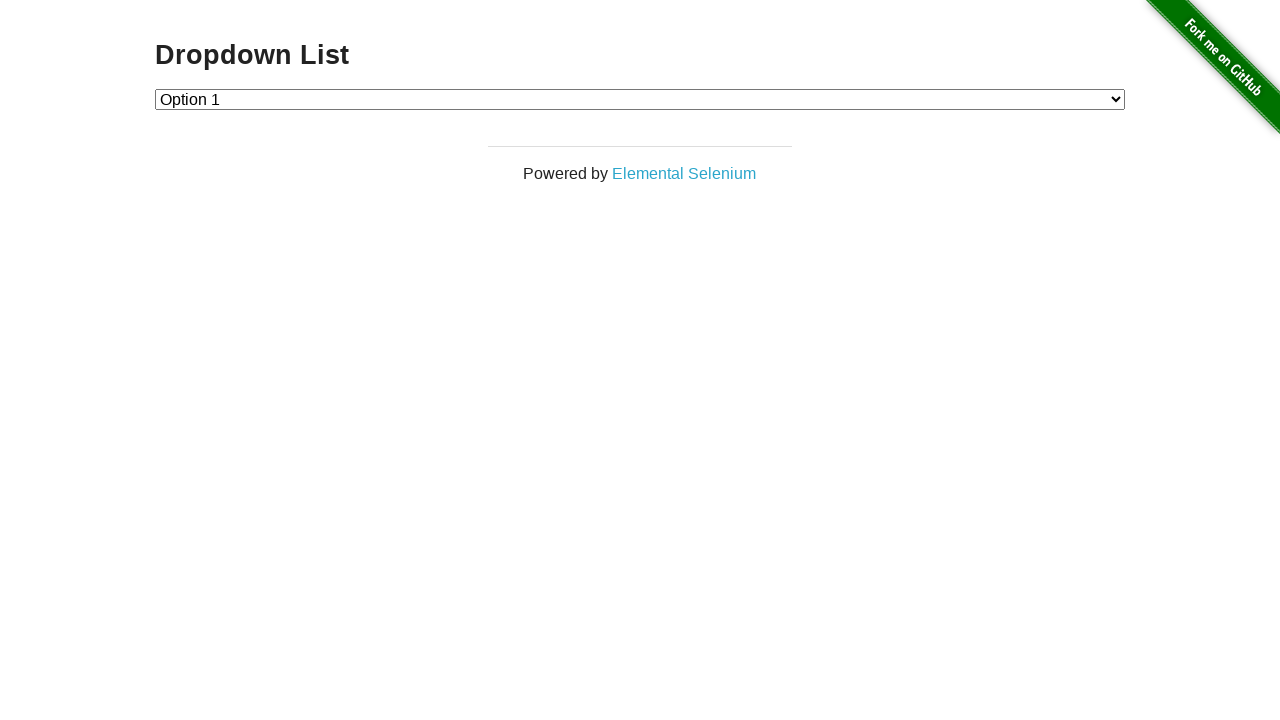

Counted dropdown options: 3 total options found
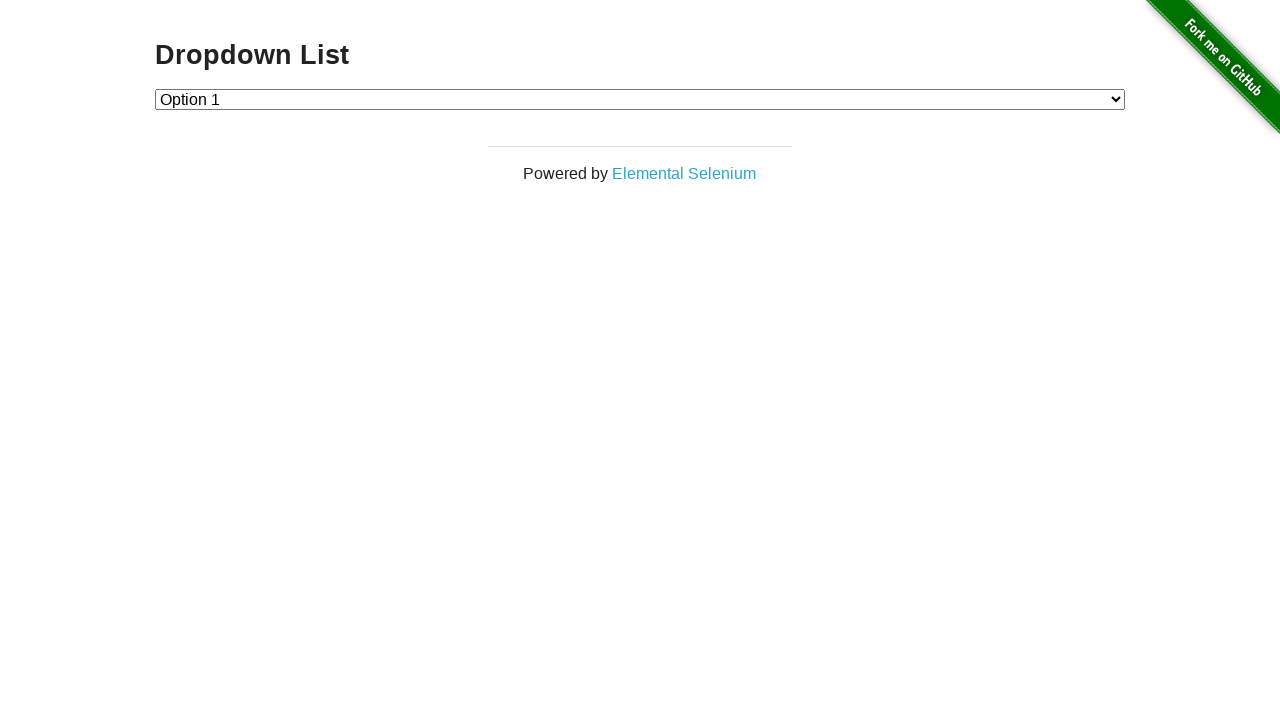

Assertion passed: dropdown contains exactly 3 options
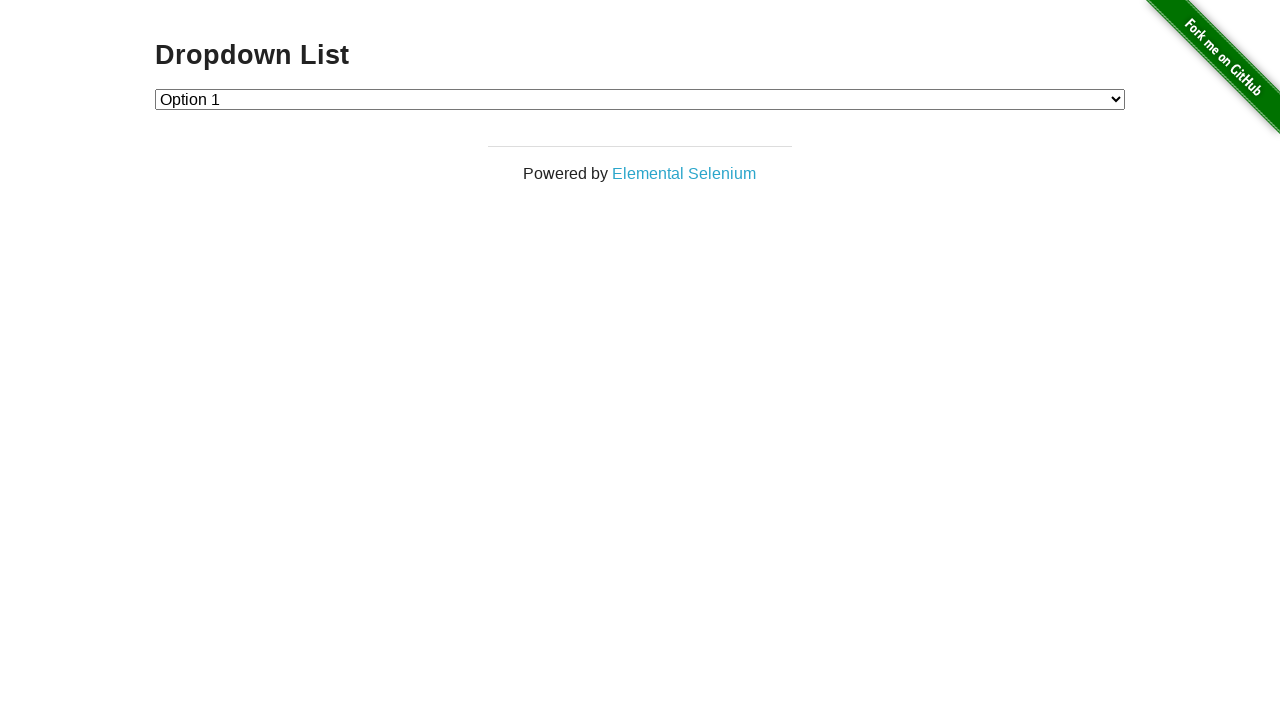

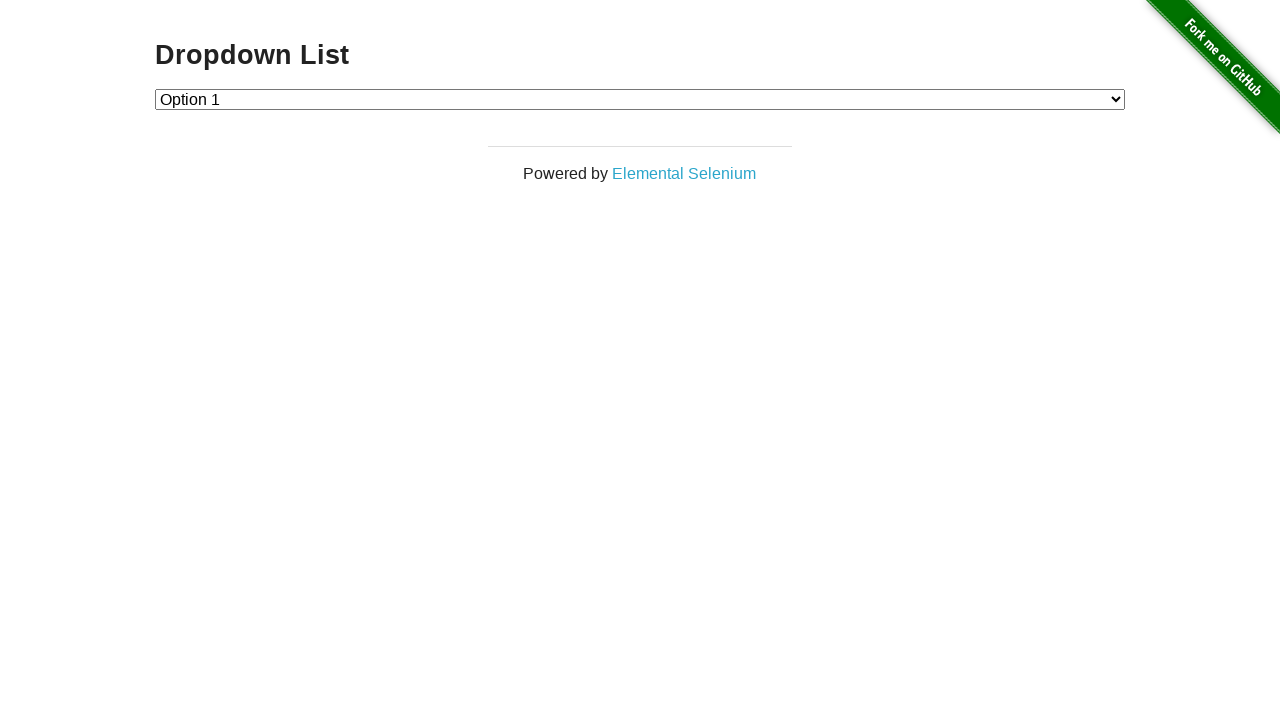